Tests JavaScript prompt alert handling by clicking a button that triggers a prompt, entering text into the prompt, and accepting it.

Starting URL: https://www.w3schools.com/jsref/tryit.asp?filename=tryjsref_prompt

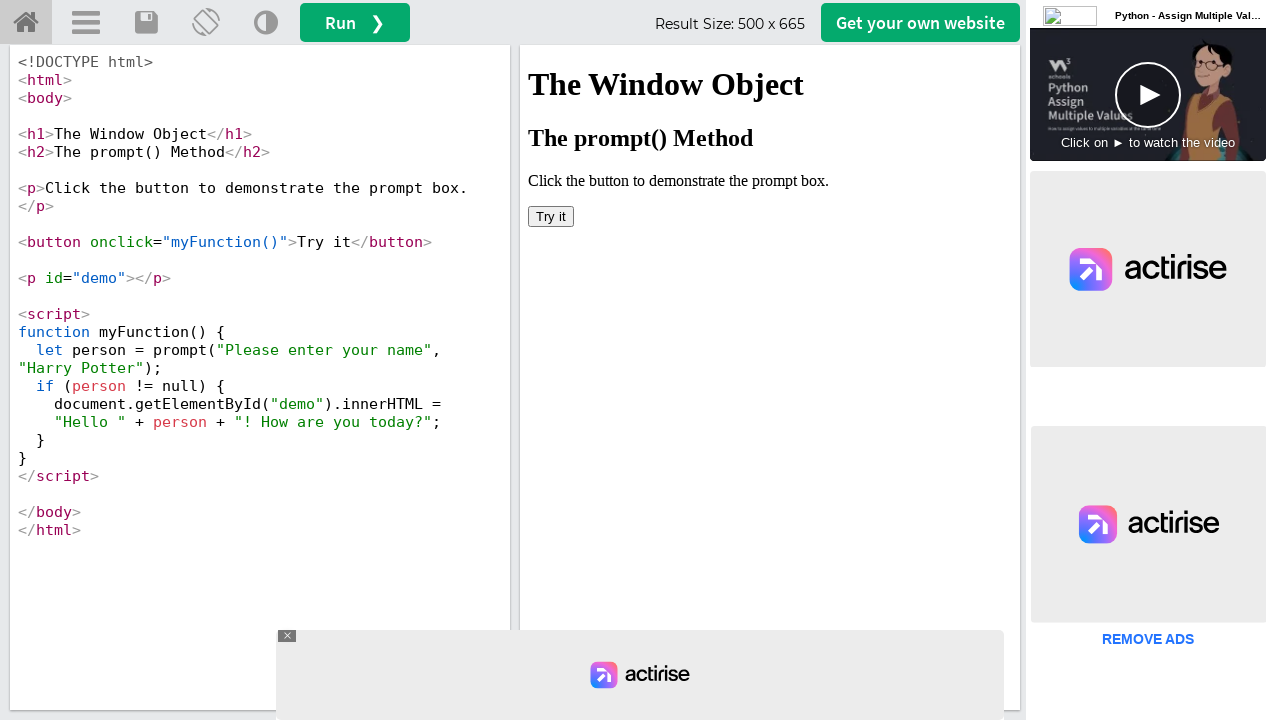

Located iframe containing the try-it editor result
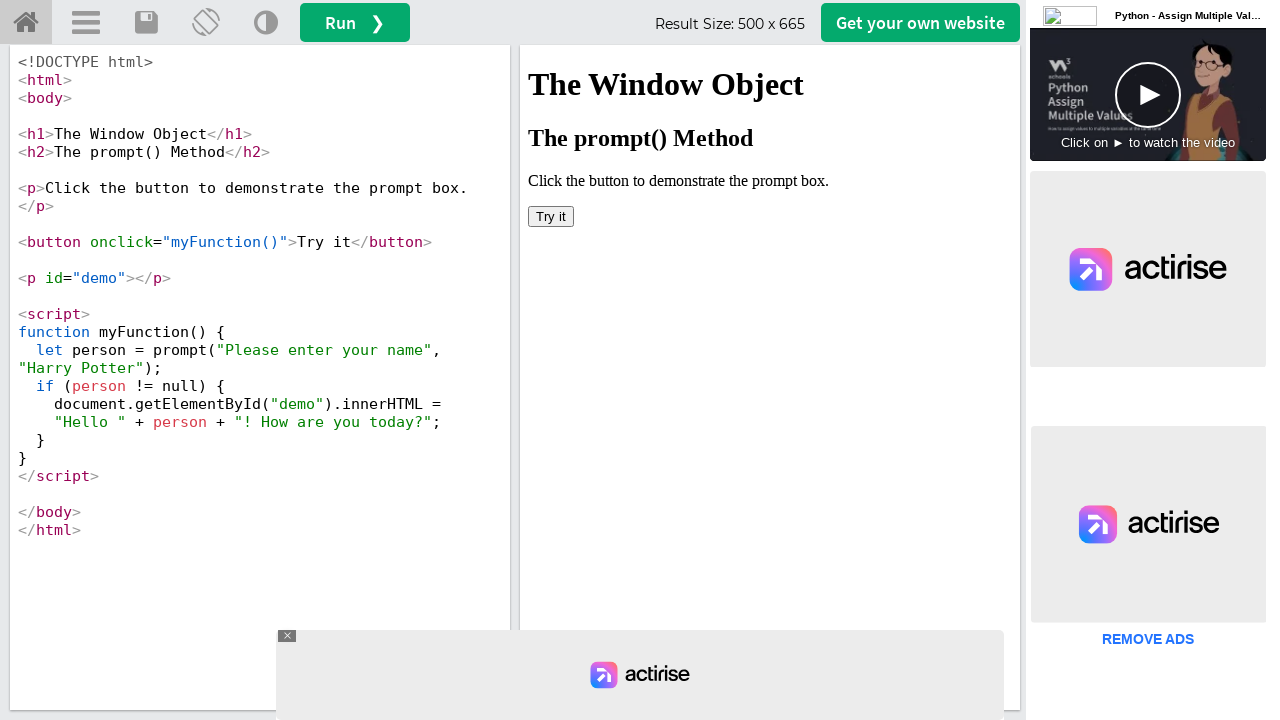

Clicked button to trigger prompt alert at (551, 216) on #iframeResult >> internal:control=enter-frame >> xpath=/html/body/button
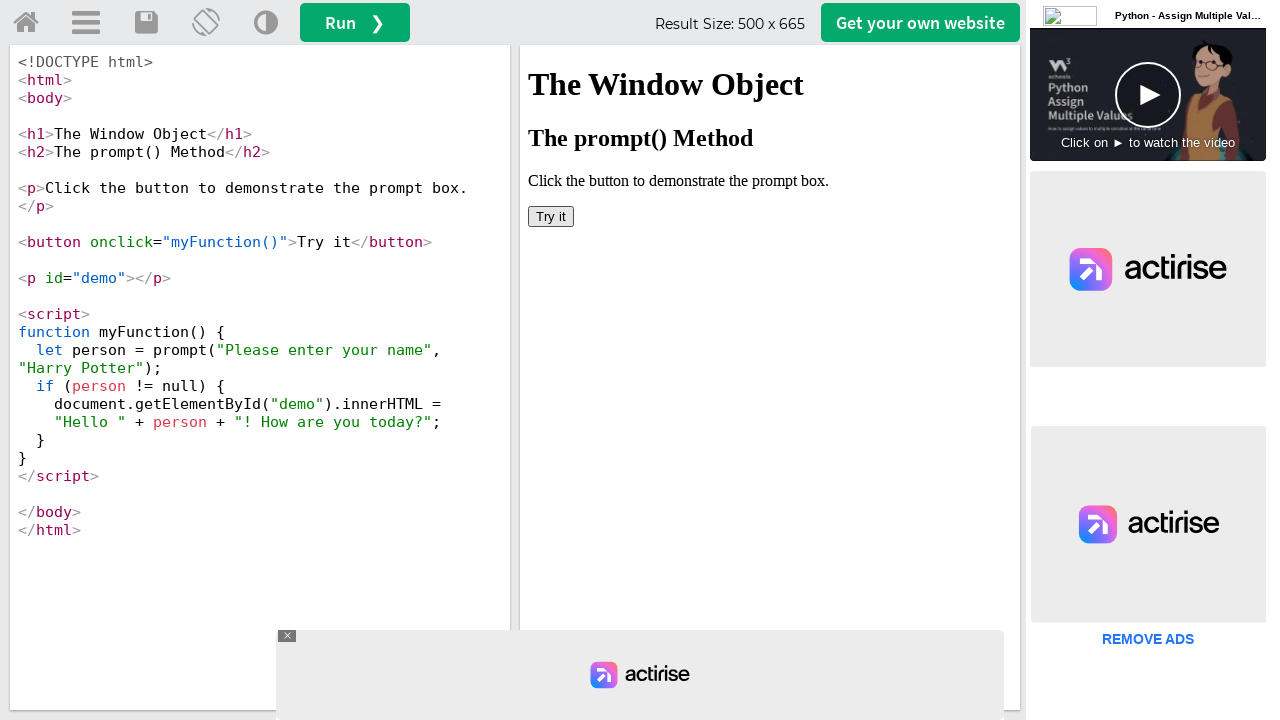

Set up dialog handler to accept prompt with text 'My name is Sarah'
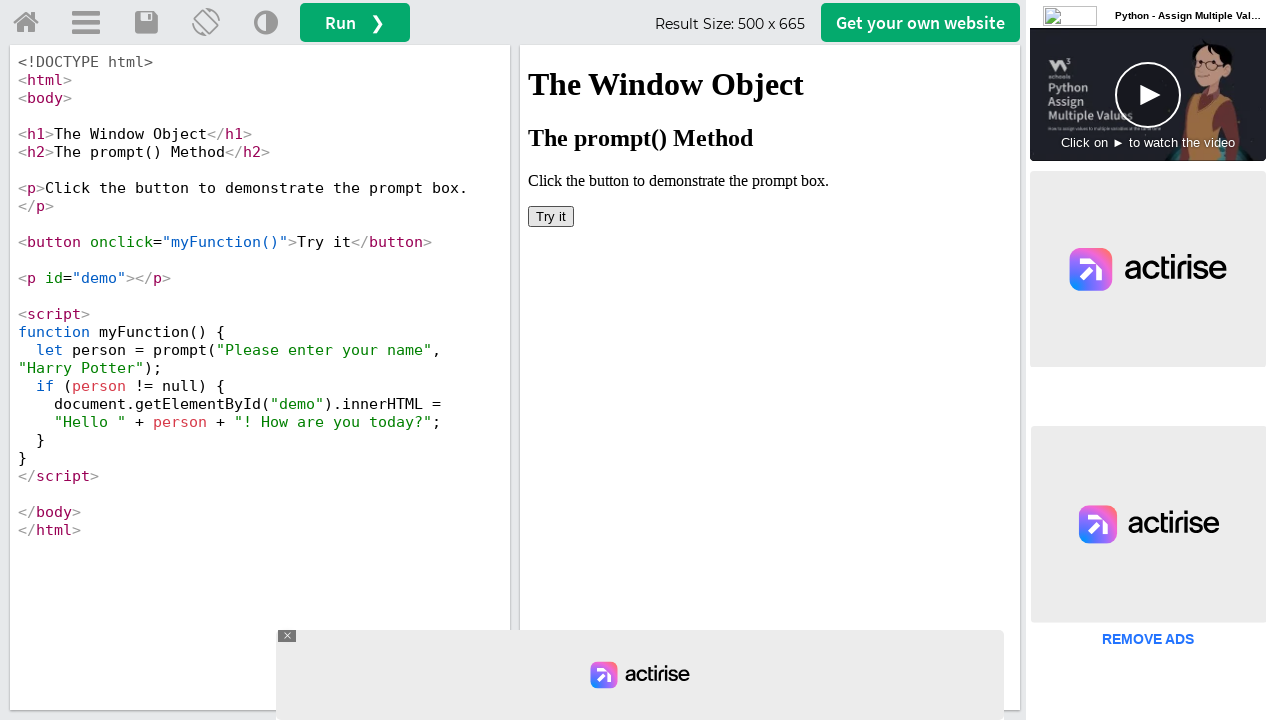

Clicked button again to trigger prompt dialog with handler active at (551, 216) on #iframeResult >> internal:control=enter-frame >> xpath=/html/body/button
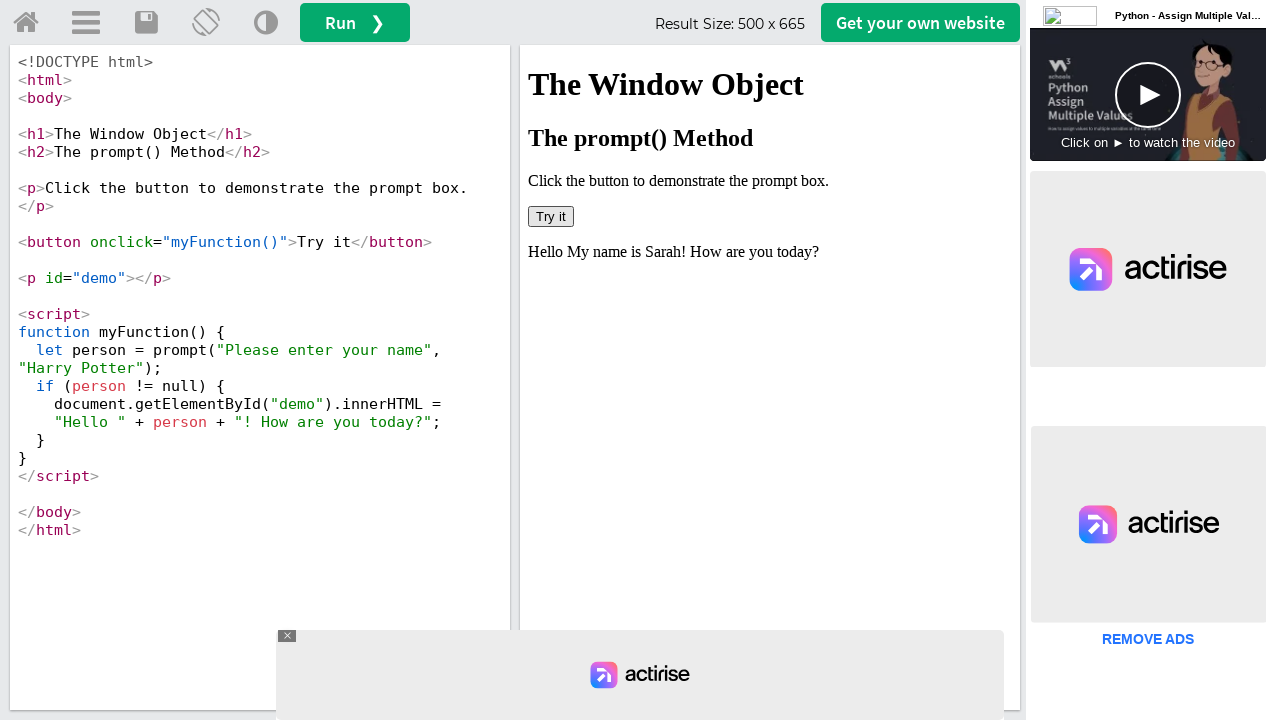

Waited for dialog to be handled and processed
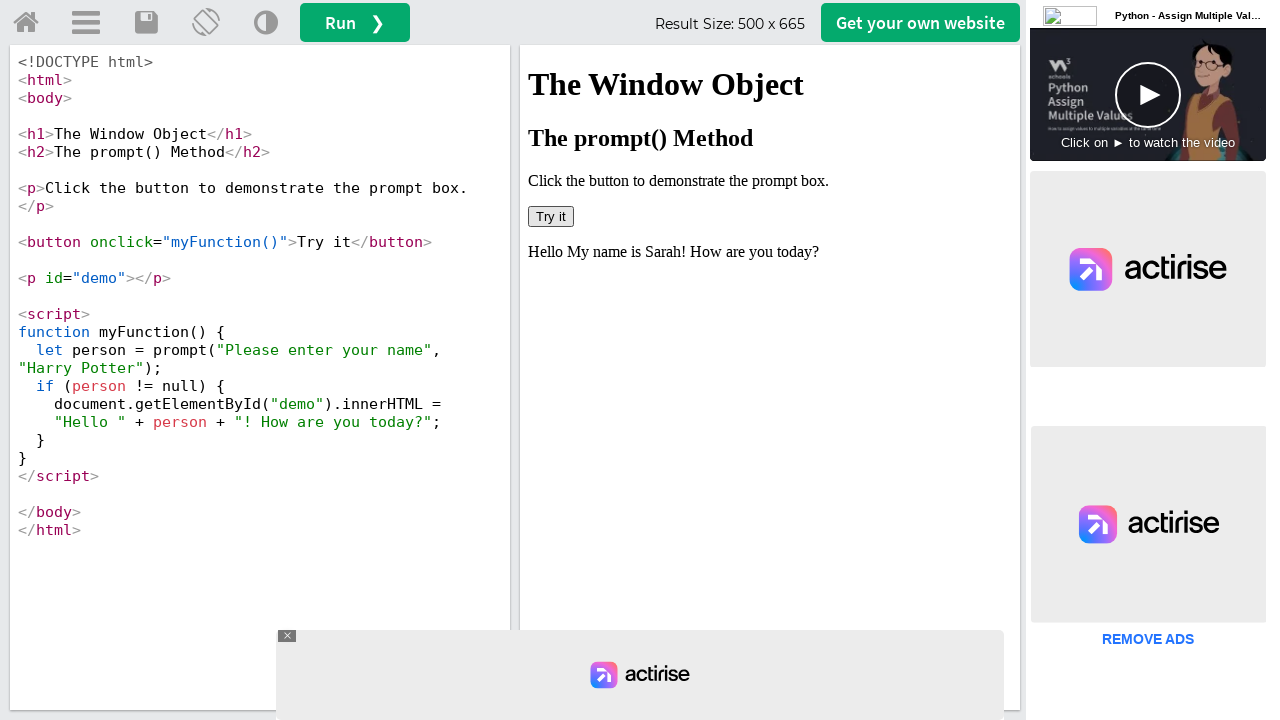

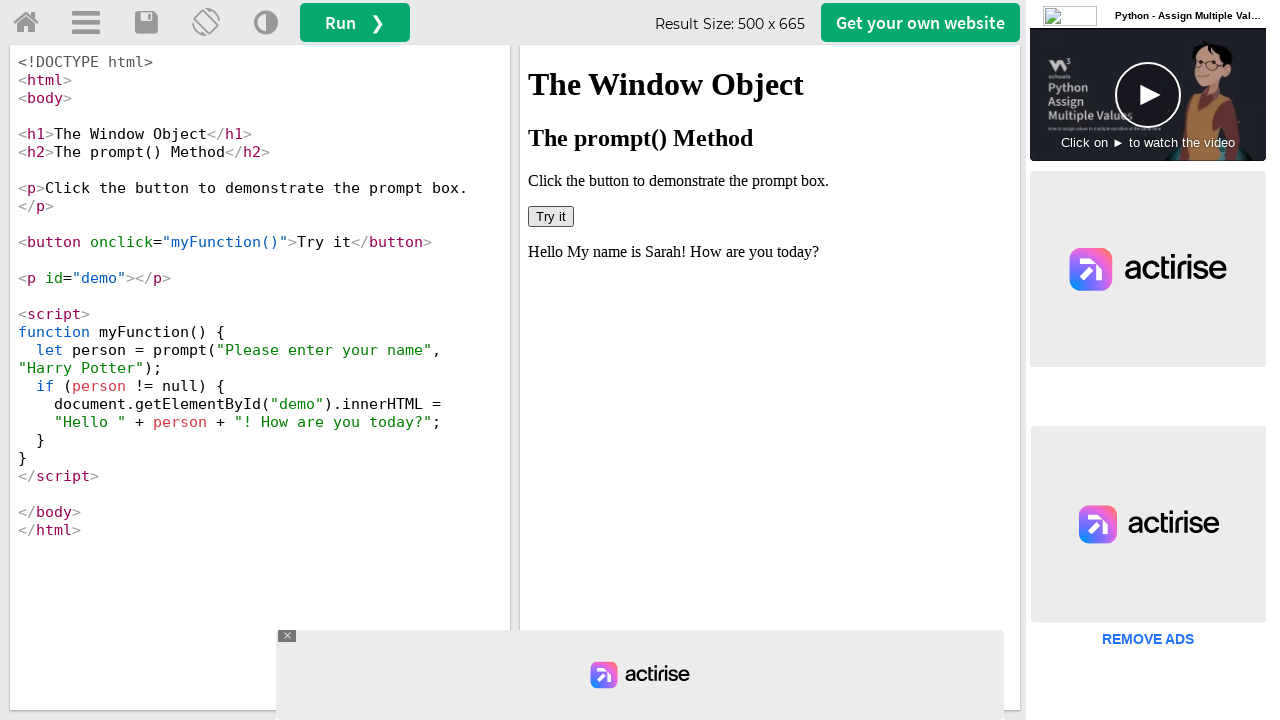